Tests window switching functionality by clicking a link that opens a new window, switching to the child window, and interacting with elements in the new window

Starting URL: https://rahulshettyacademy.com/loginpagePractise/#

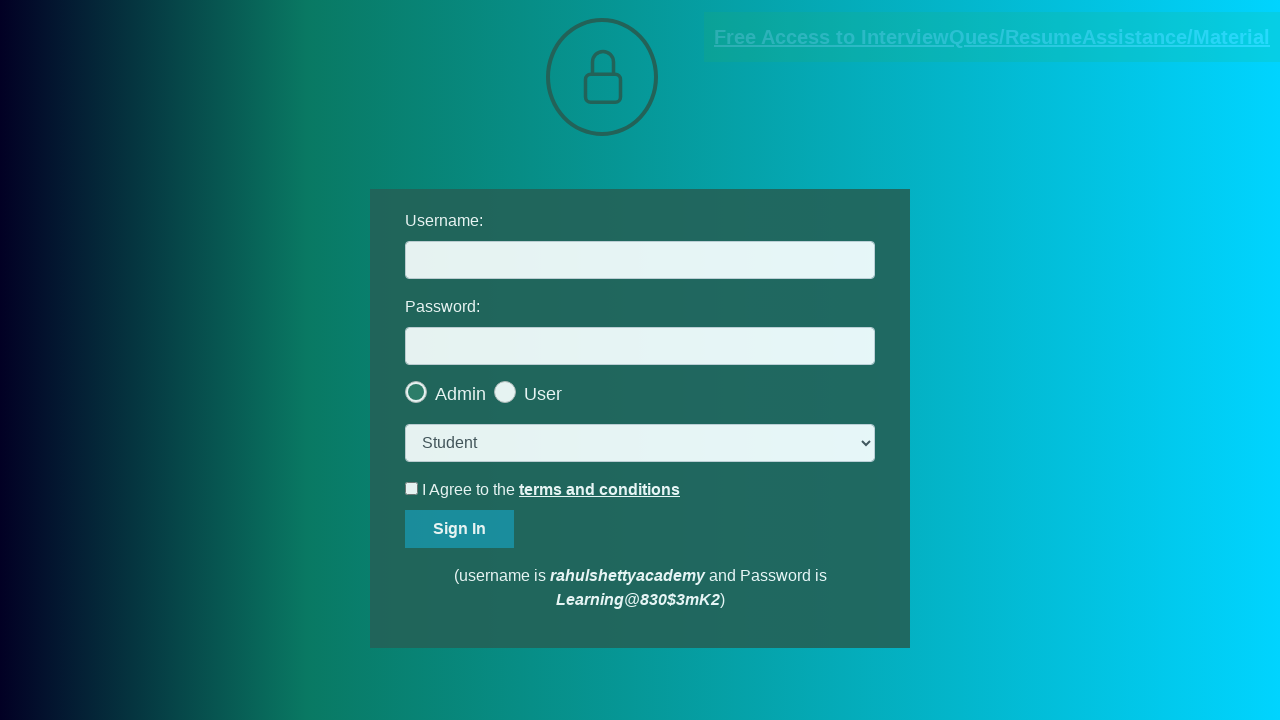

Clicked blinking text link to open new window at (992, 37) on .blinkingText
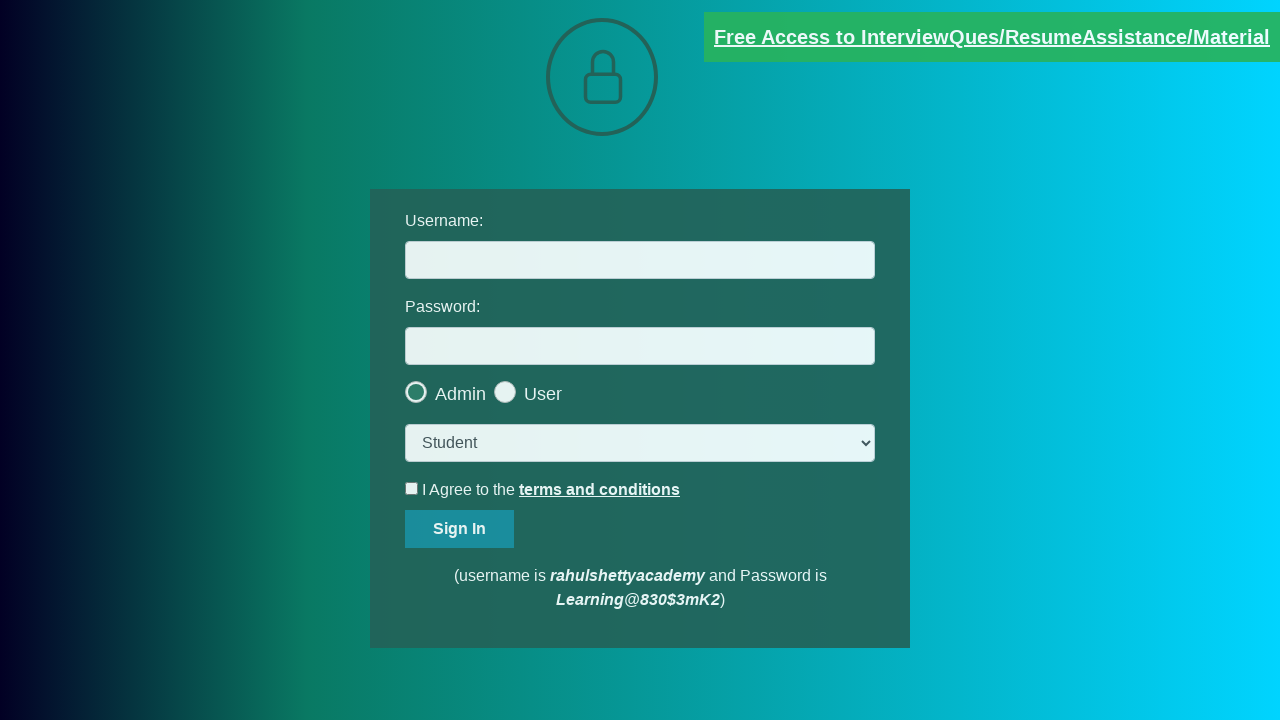

Switched to child window
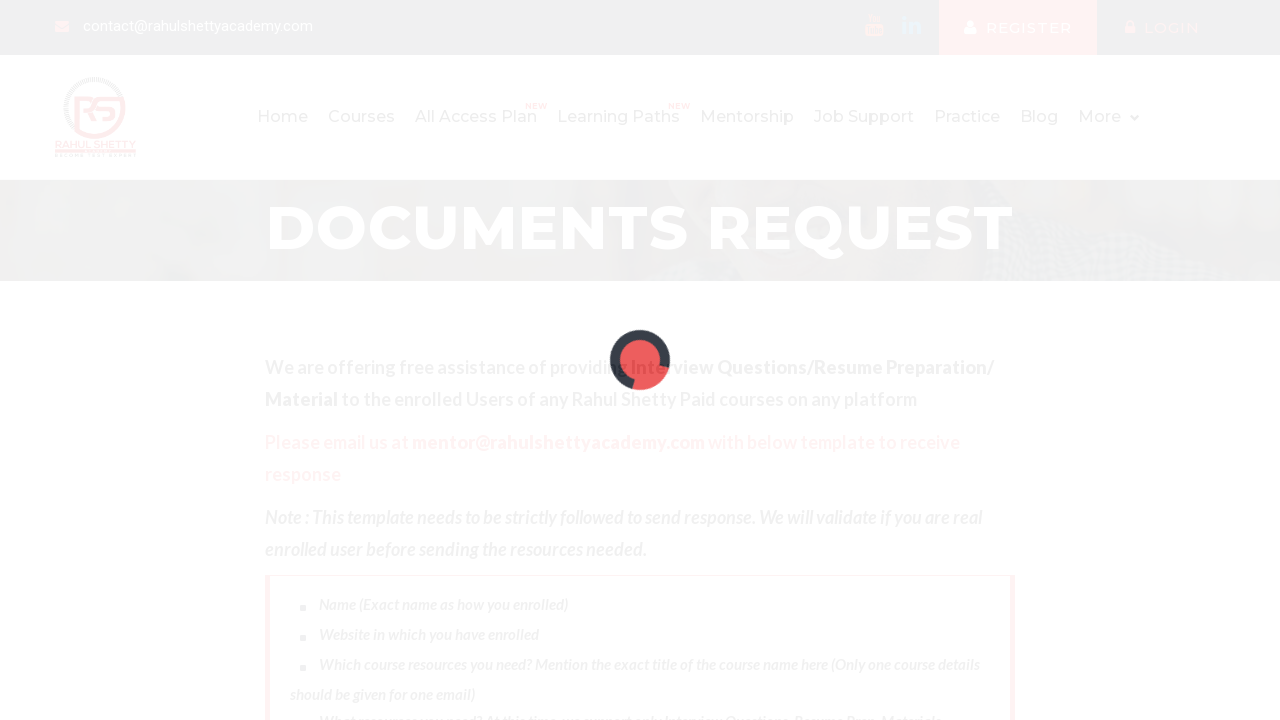

Clicked email link in child window at (558, 361) on strong a
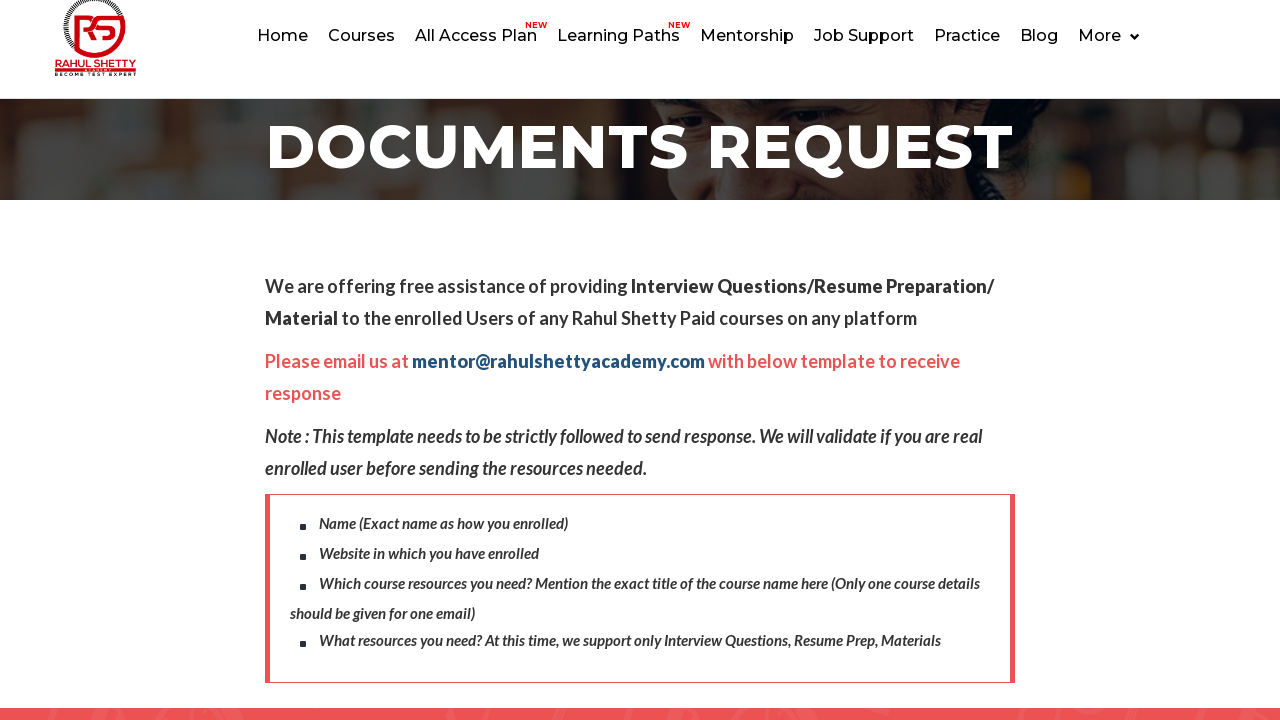

Extracted text content: Please email us at mentor@rahulshettyacademy.com with below template to receive response 
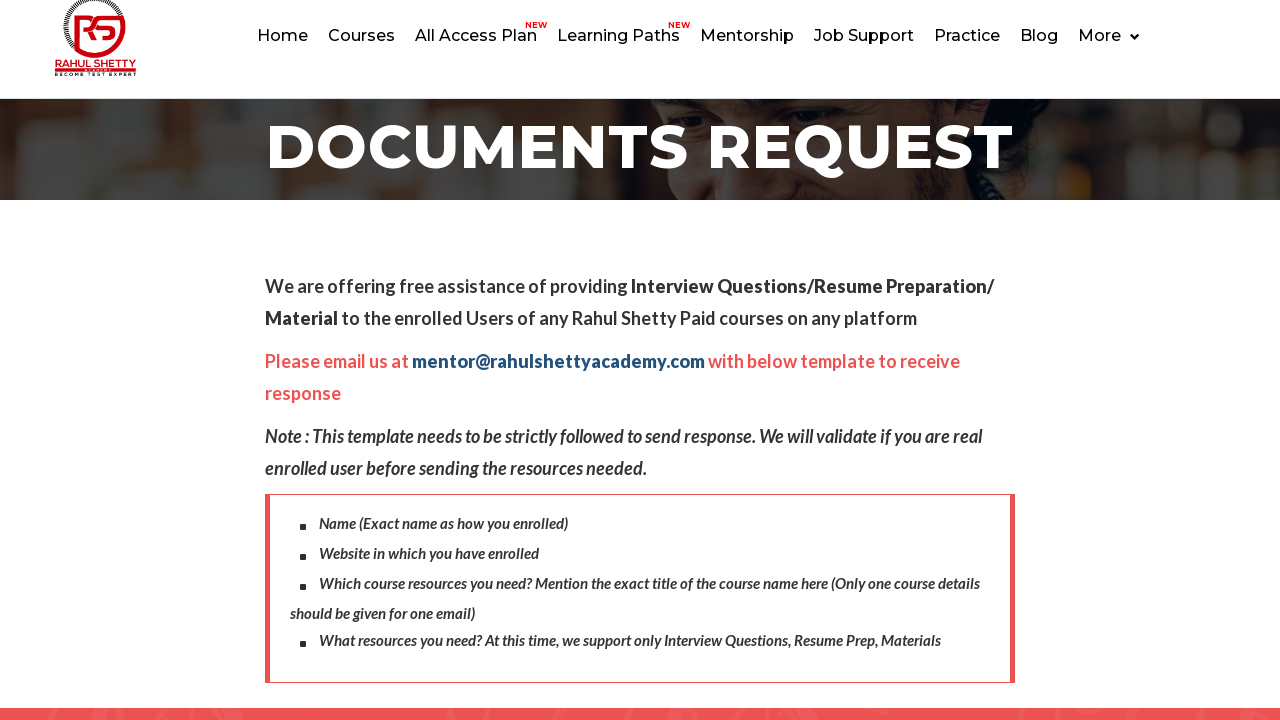

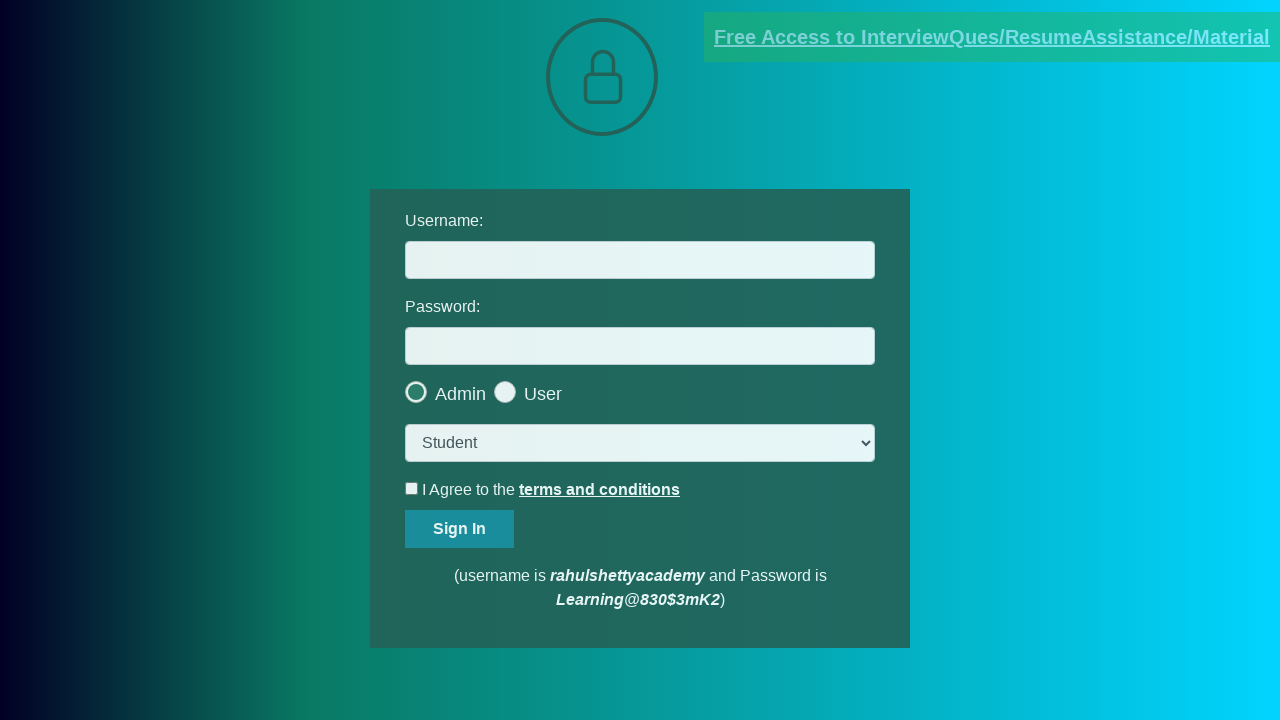